Navigates to the test automation website and verifies the current URL matches the expected URL

Starting URL: https://testotomasyonu.com/

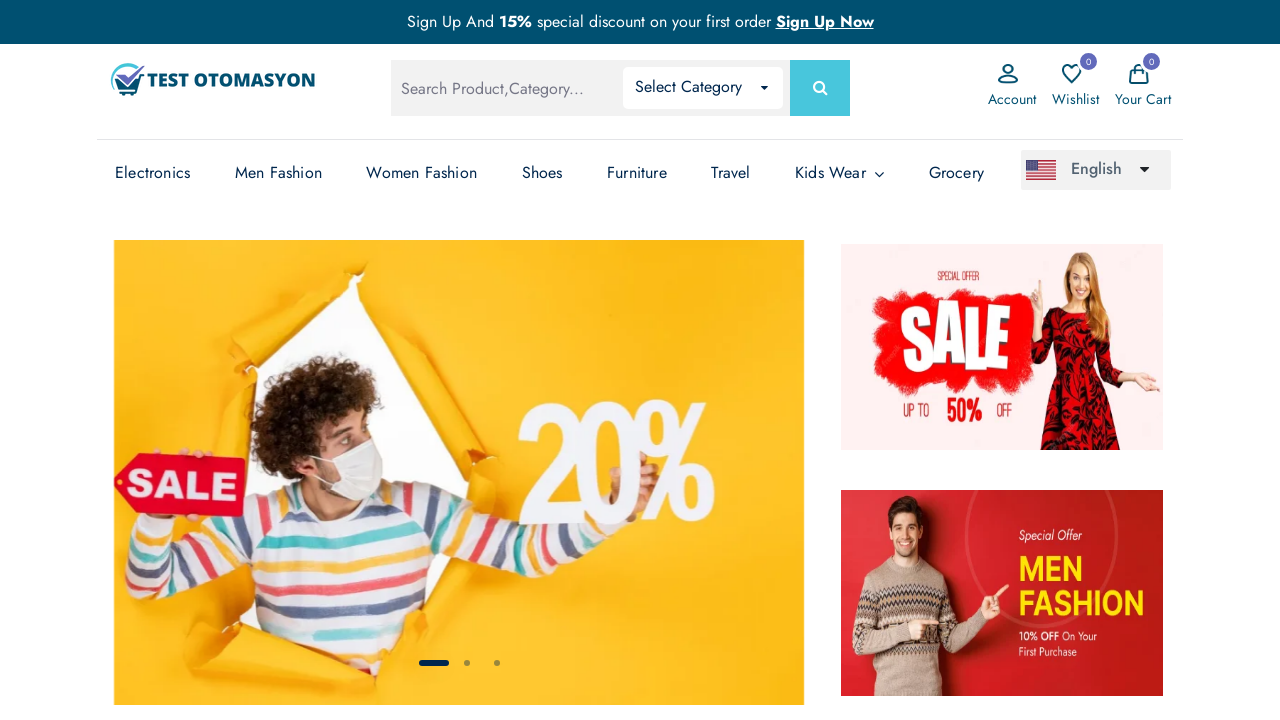

Page fully loaded - DOM content ready
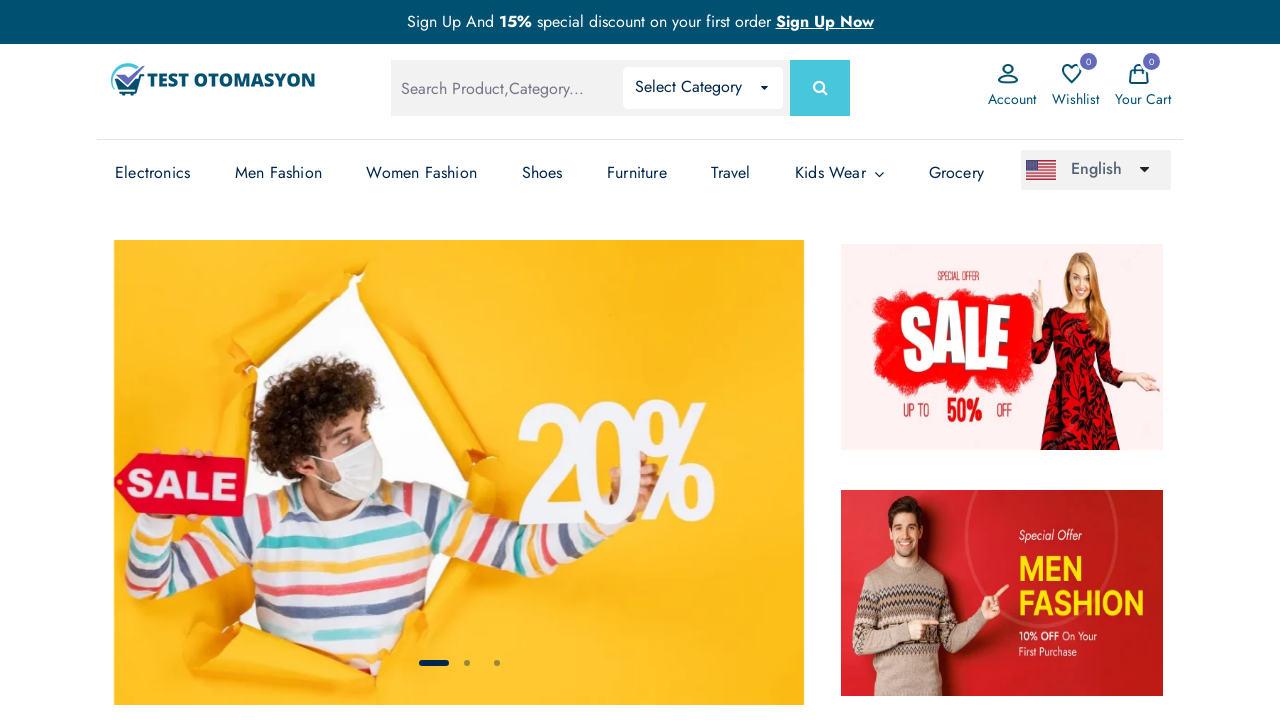

Verified current URL matches expected test automation website URL
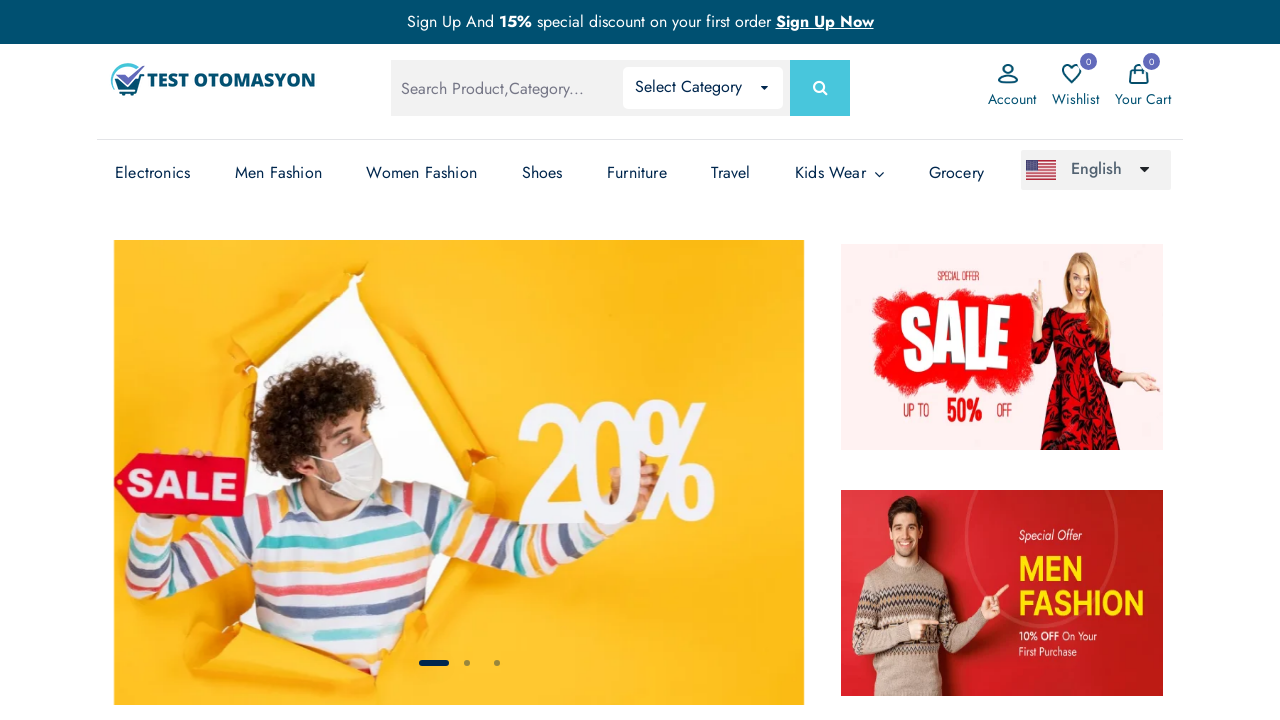

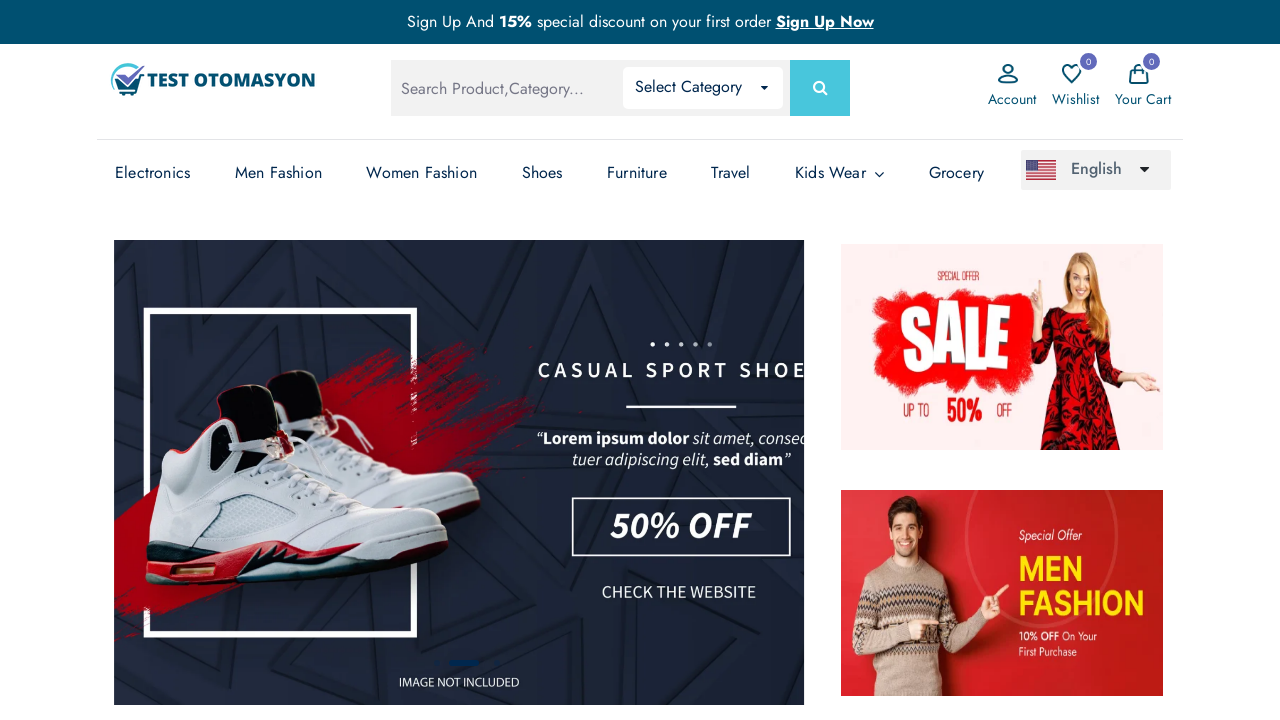